Clicks on the male gender radio button

Starting URL: https://testautomationpractice.blogspot.com/

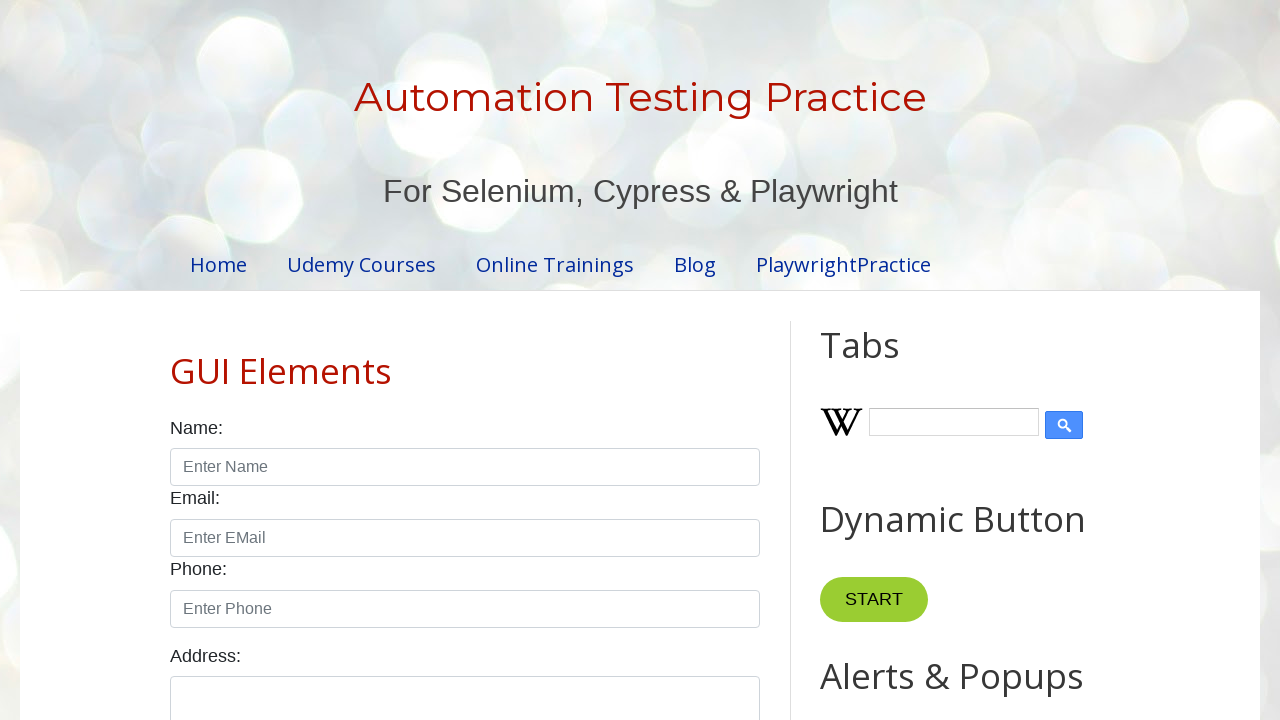

Clicked the male gender radio button at (176, 360) on input#male
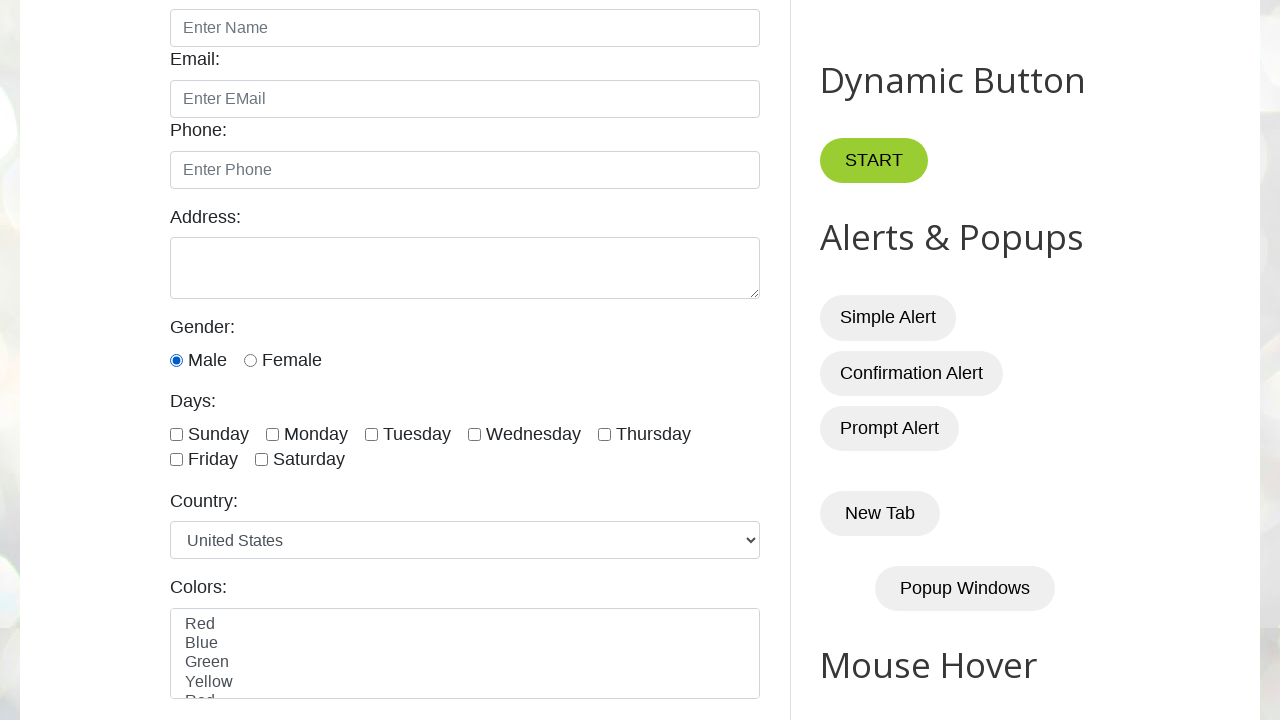

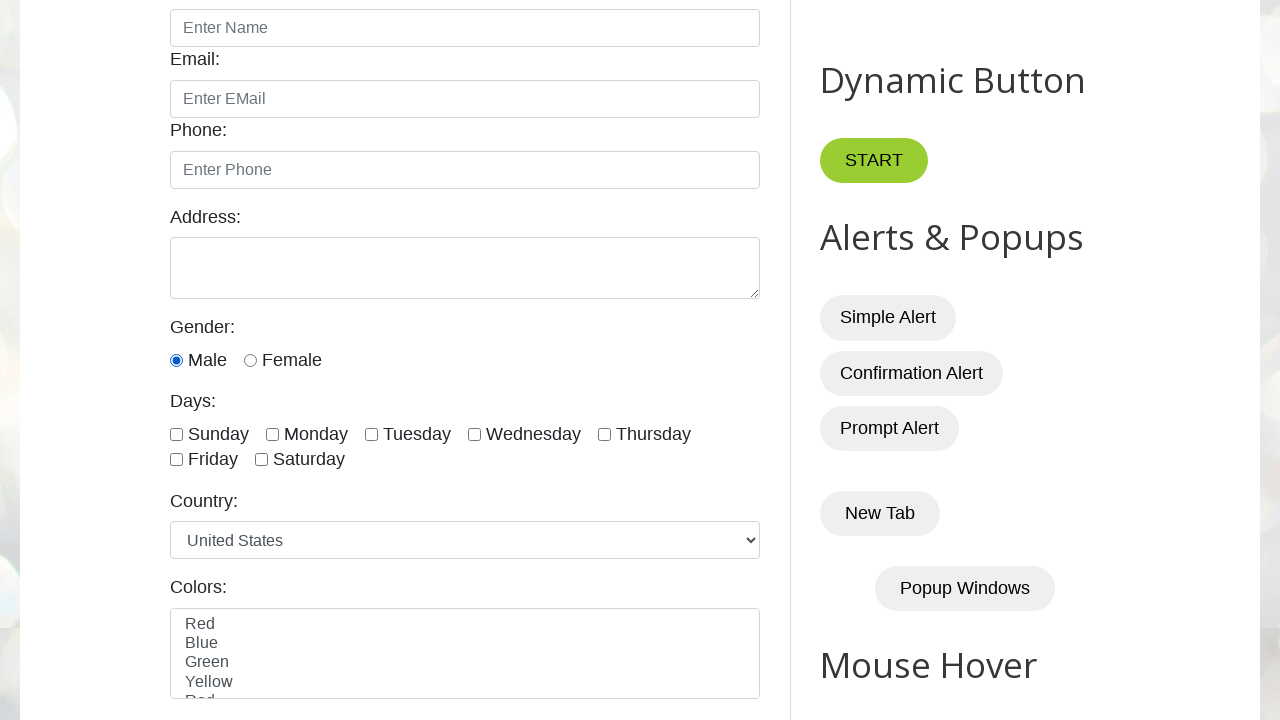